Tests confirmation alert handling by clicking the Confirmation Alert button and accepting the confirmation dialog

Starting URL: https://training-support.net/webelements/alerts

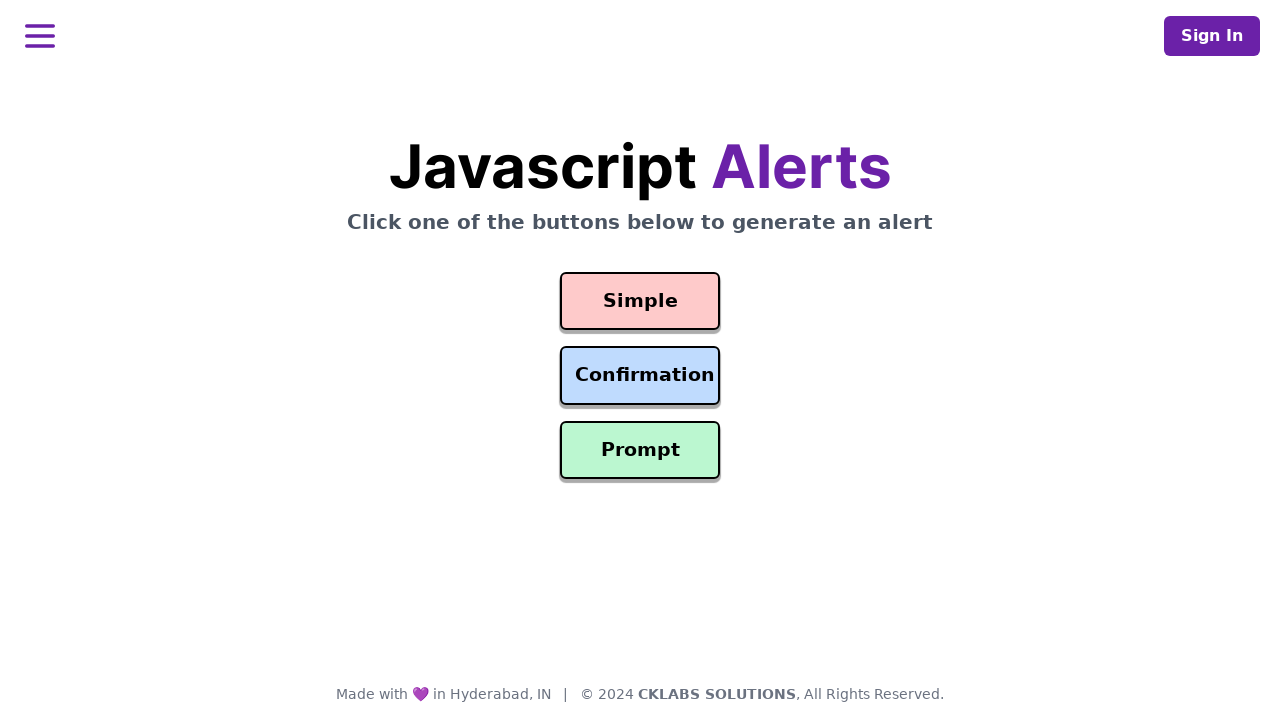

Set up dialog handler to accept confirmation dialogs
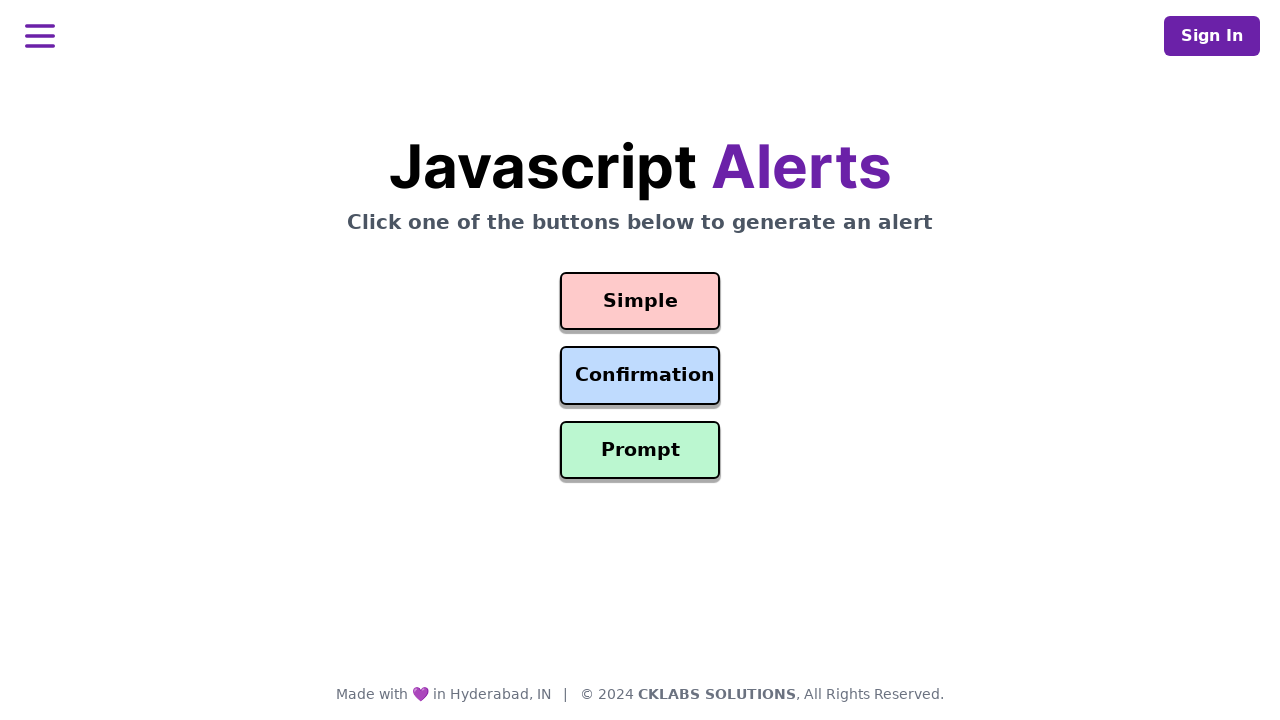

Clicked the Confirmation Alert button at (640, 376) on #confirmation
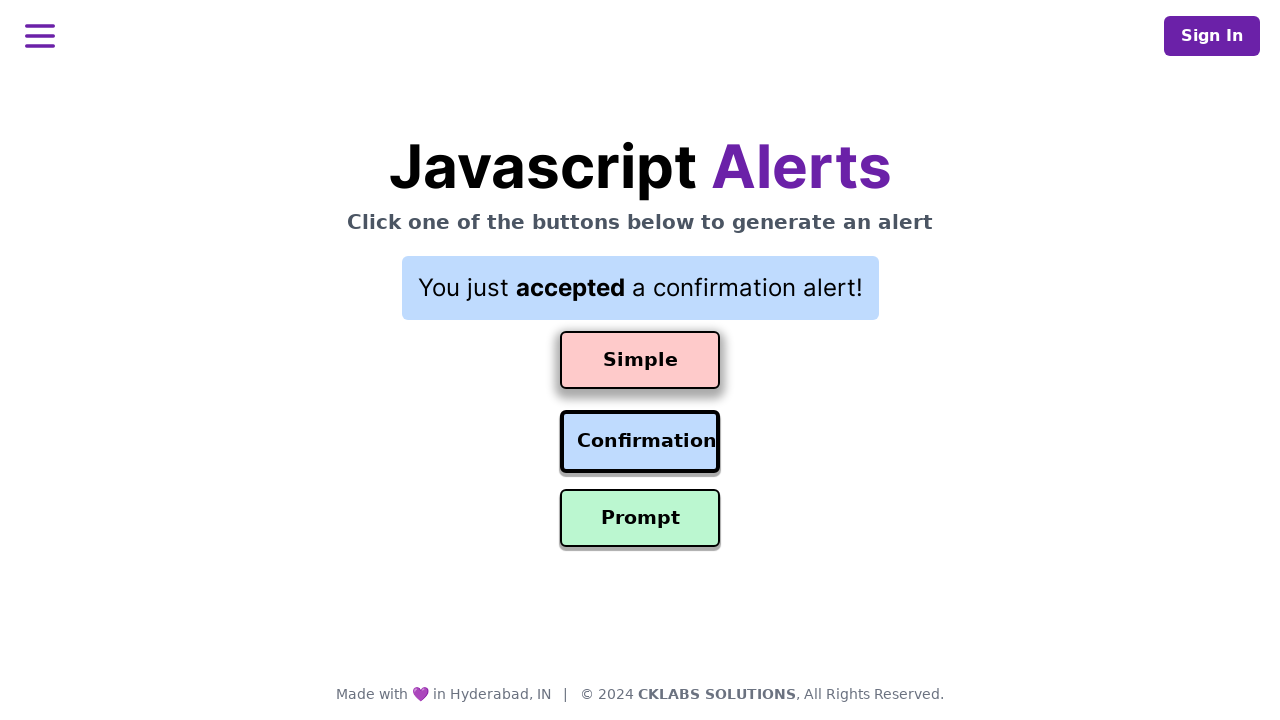

Confirmation dialog was accepted and result text updated
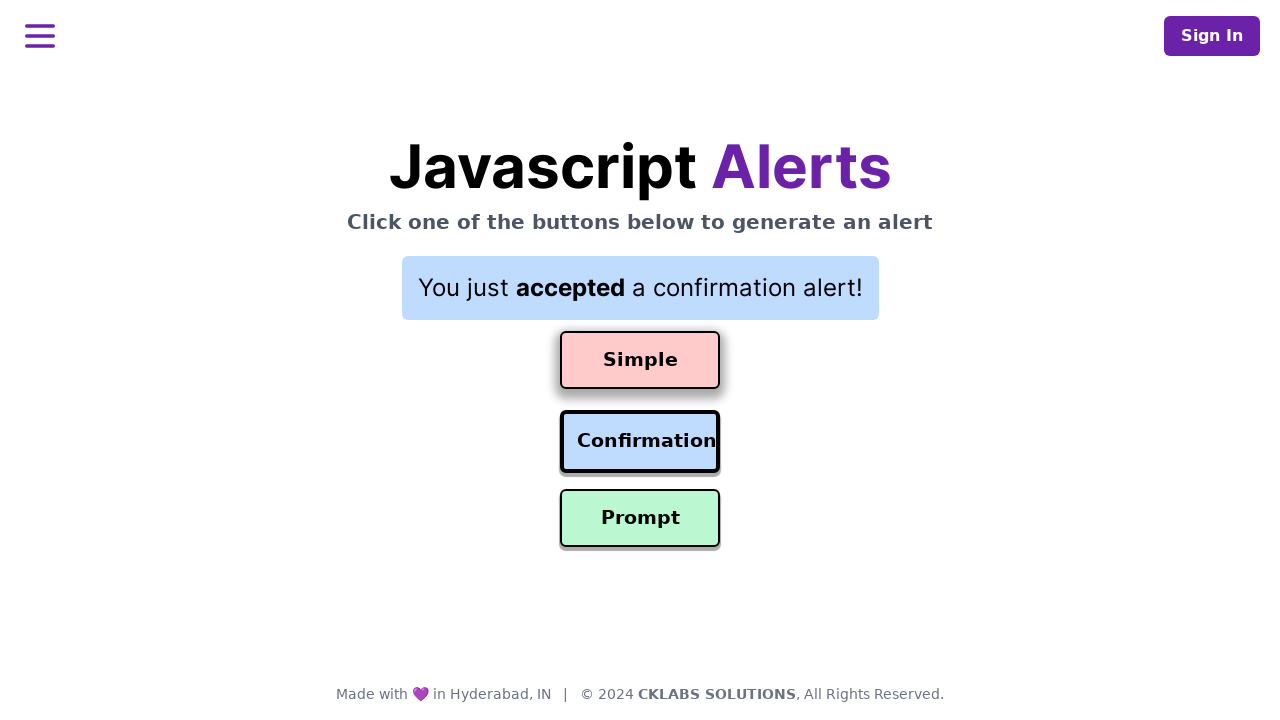

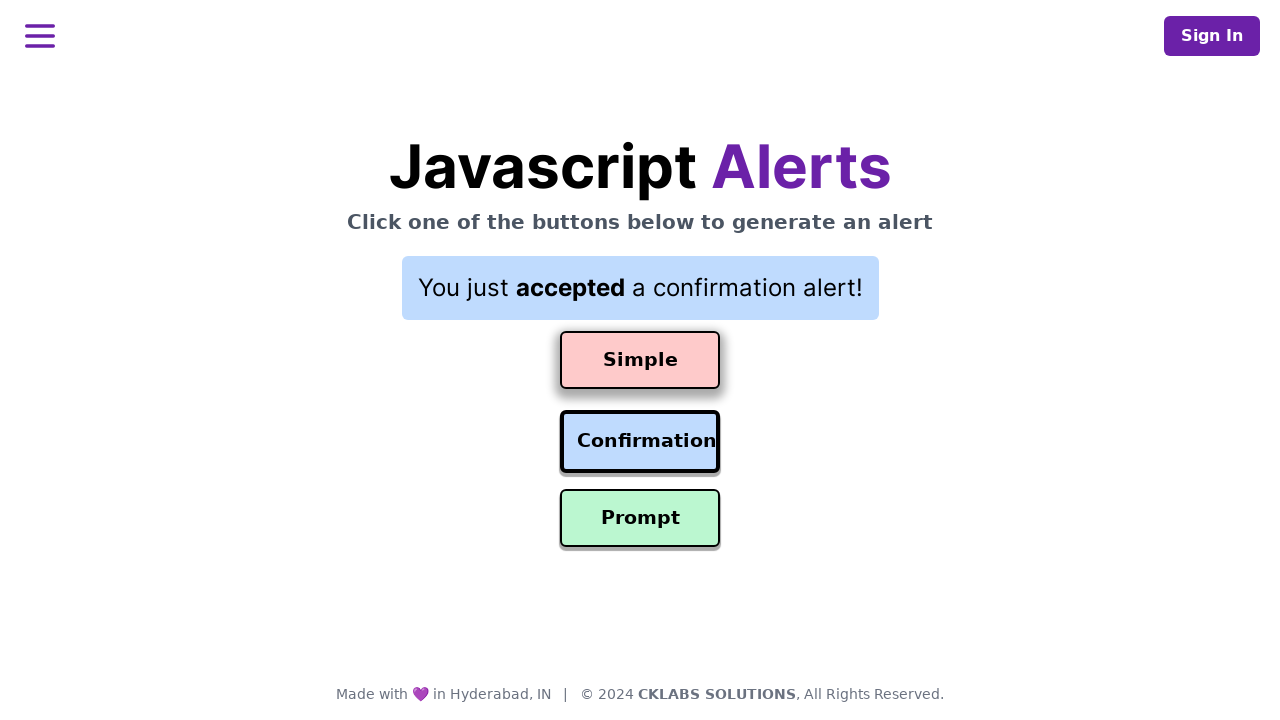